Tests checkbox handling by checking both checkboxes on the page if they are not already selected

Starting URL: https://the-internet.herokuapp.com/checkboxes

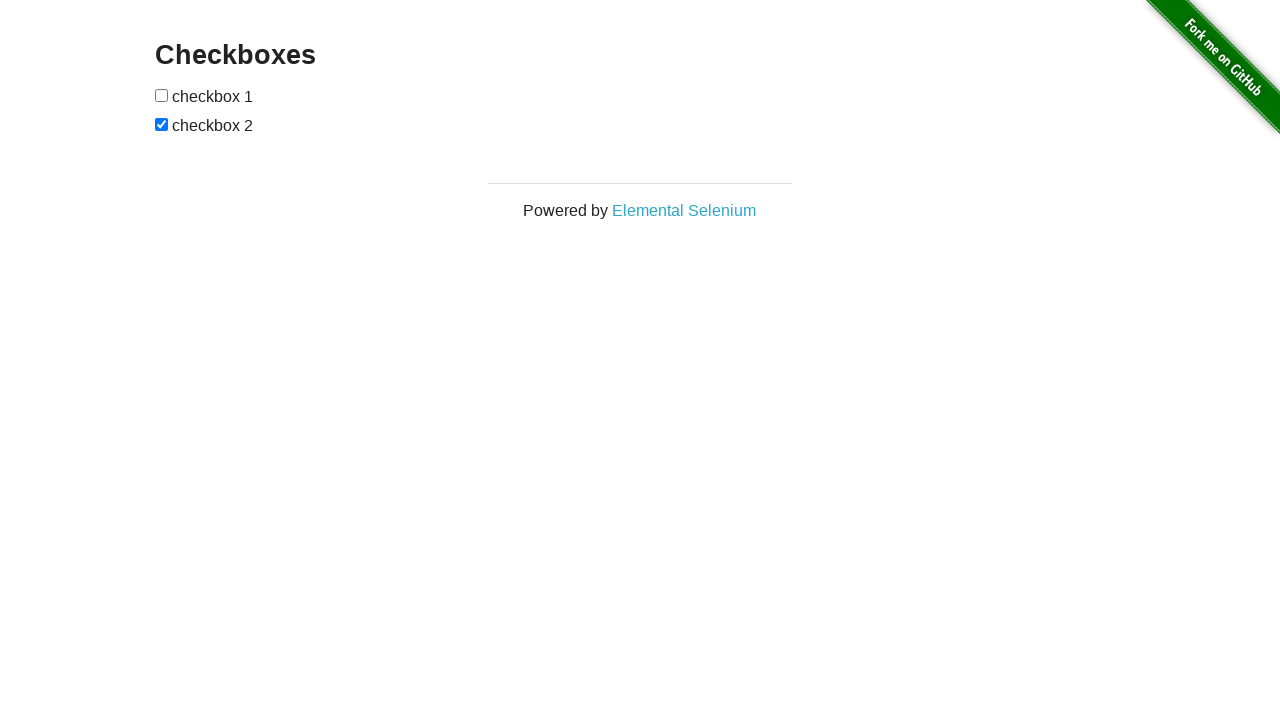

Located first checkbox element
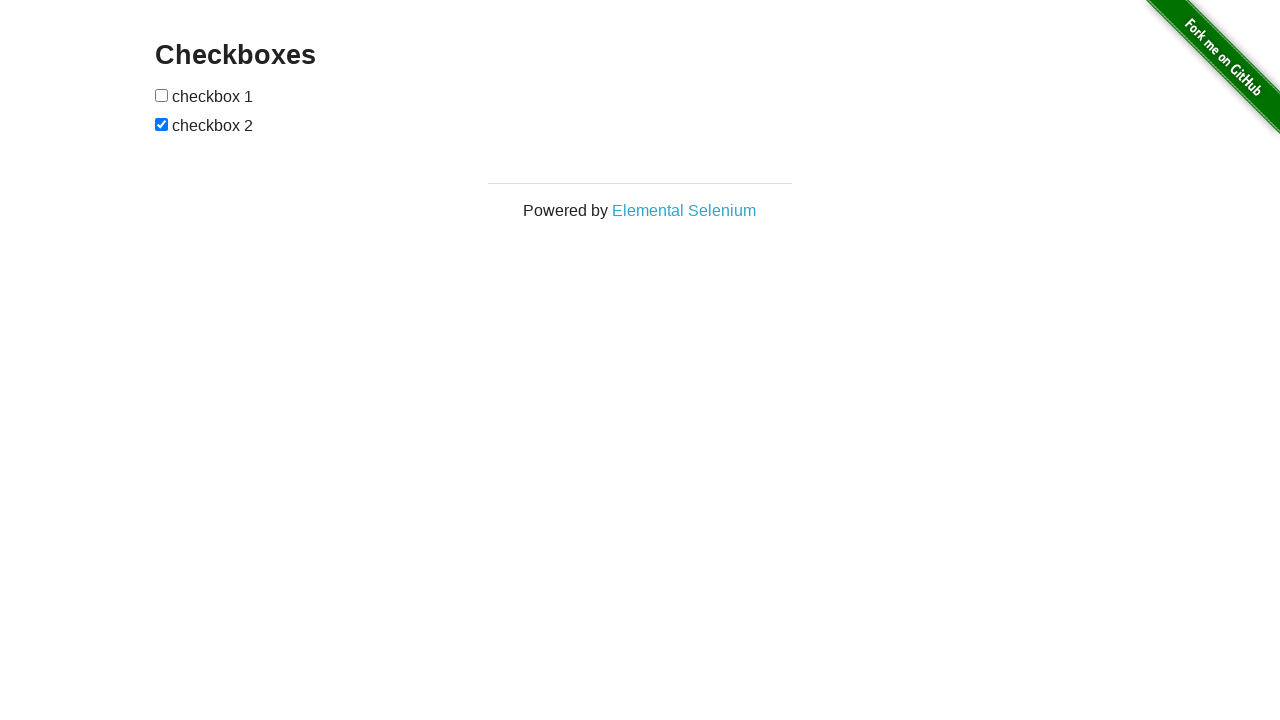

Located second checkbox element
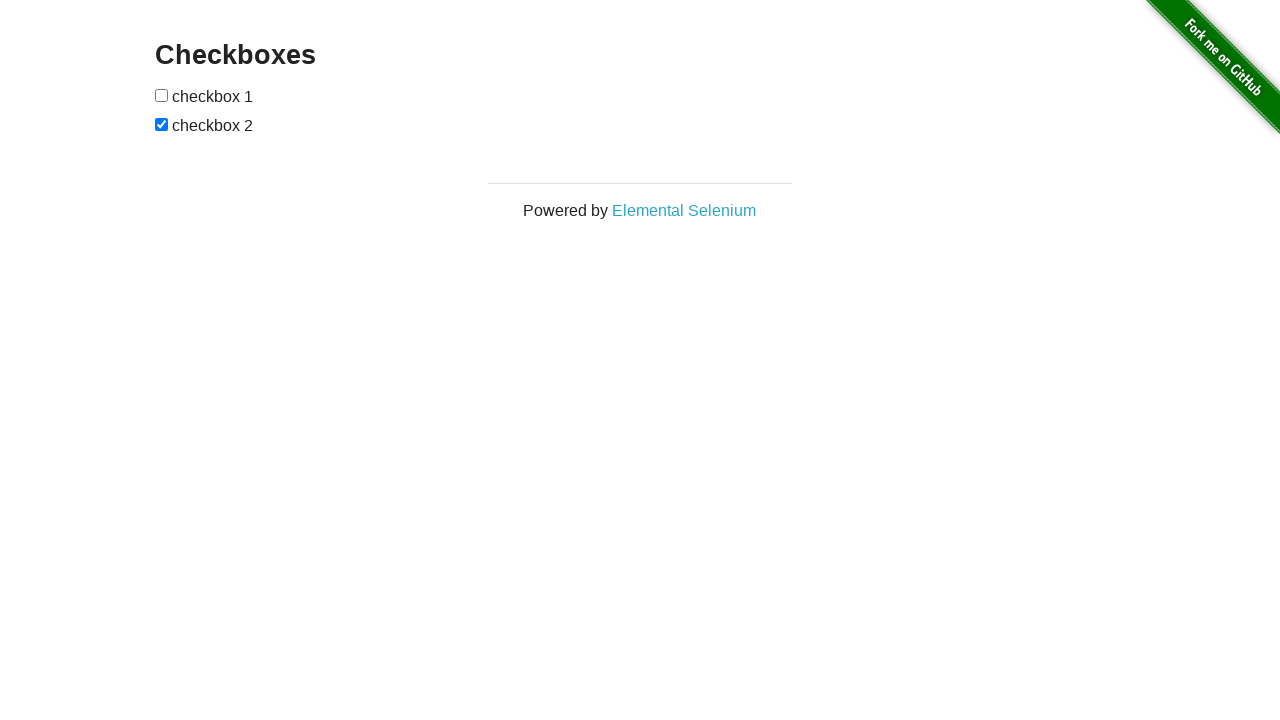

First checkbox was unchecked, clicked to check it at (162, 95) on (//input[@type='checkbox'])[1]
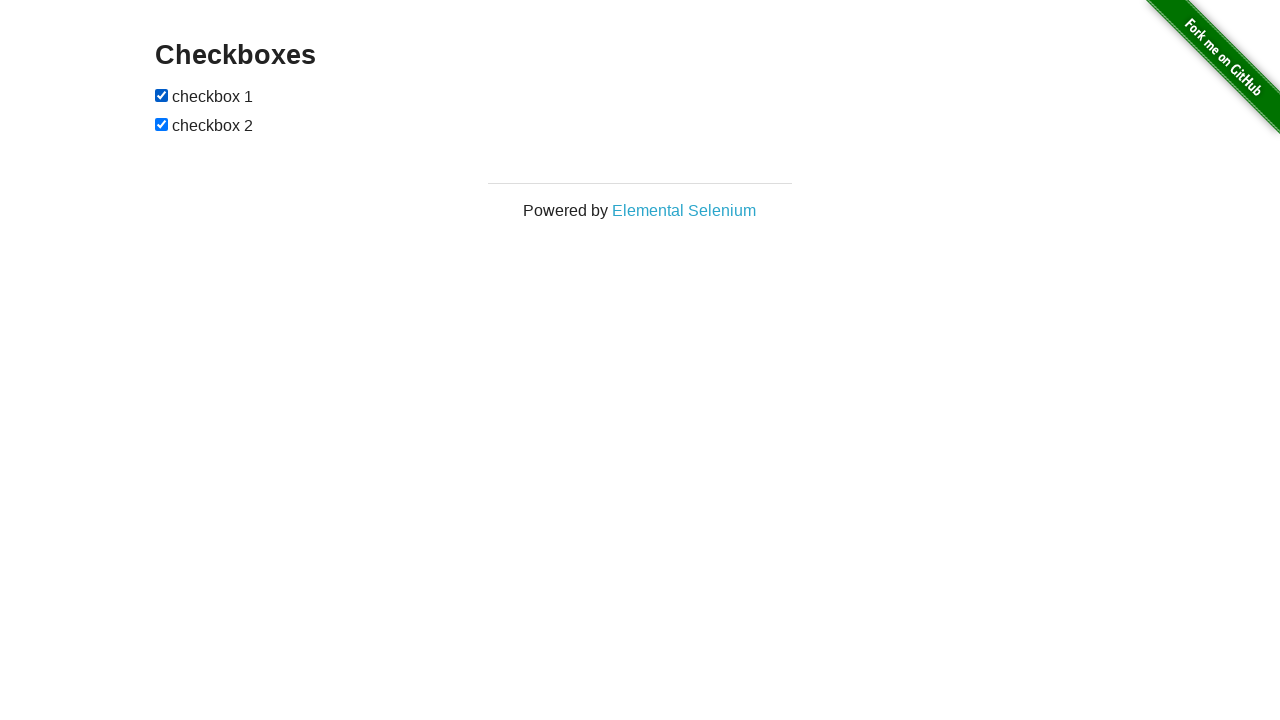

Second checkbox was already checked
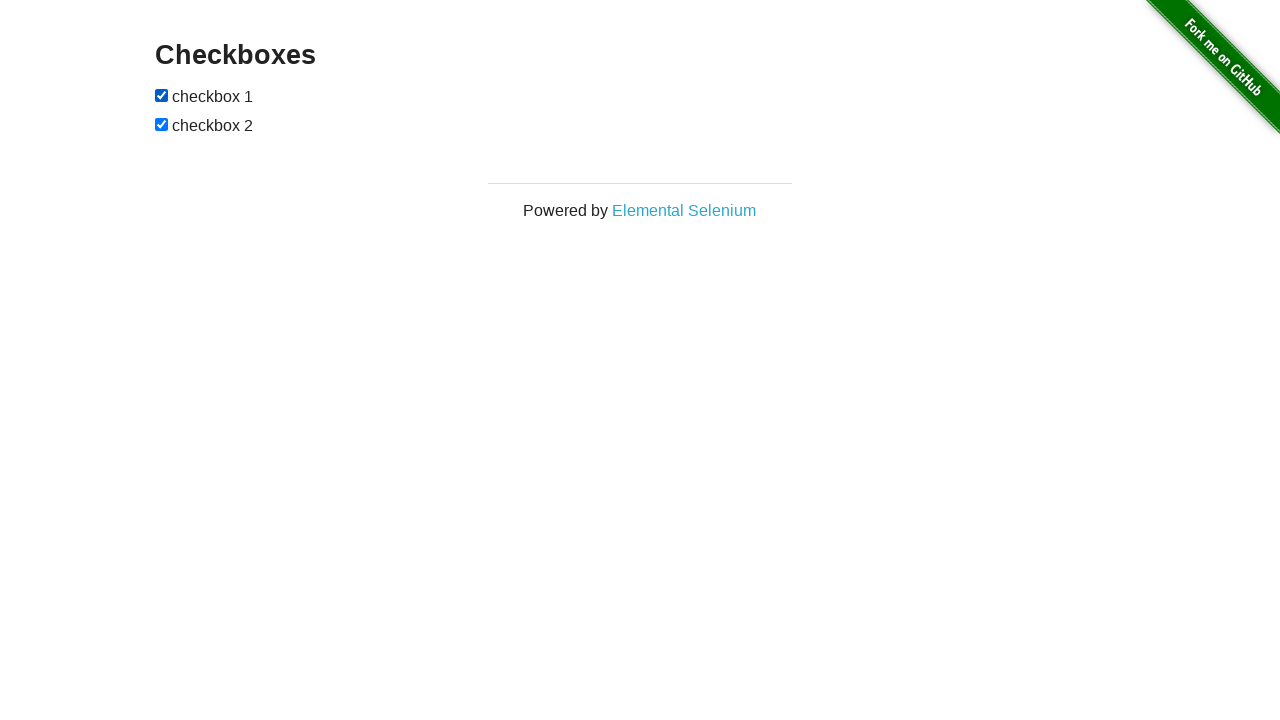

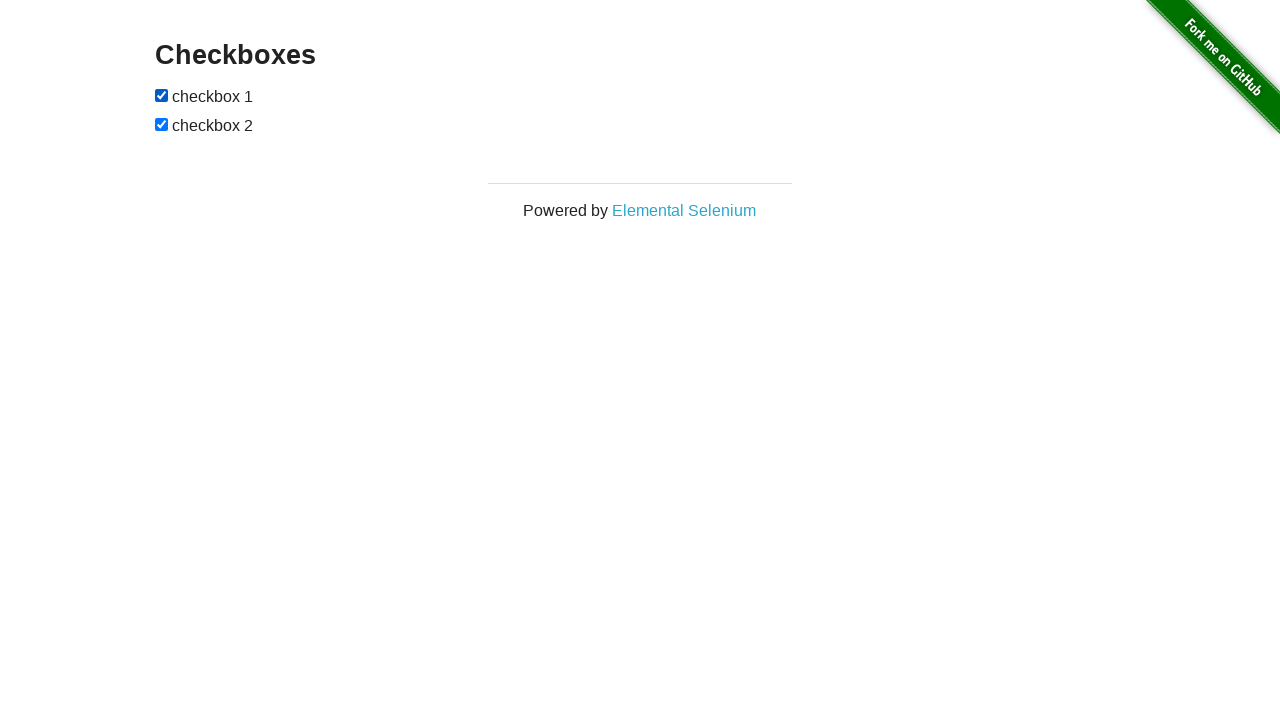